Tests basic browser navigation by refreshing the page, navigating back and forward through browser history

Starting URL: https://app.vwo.com

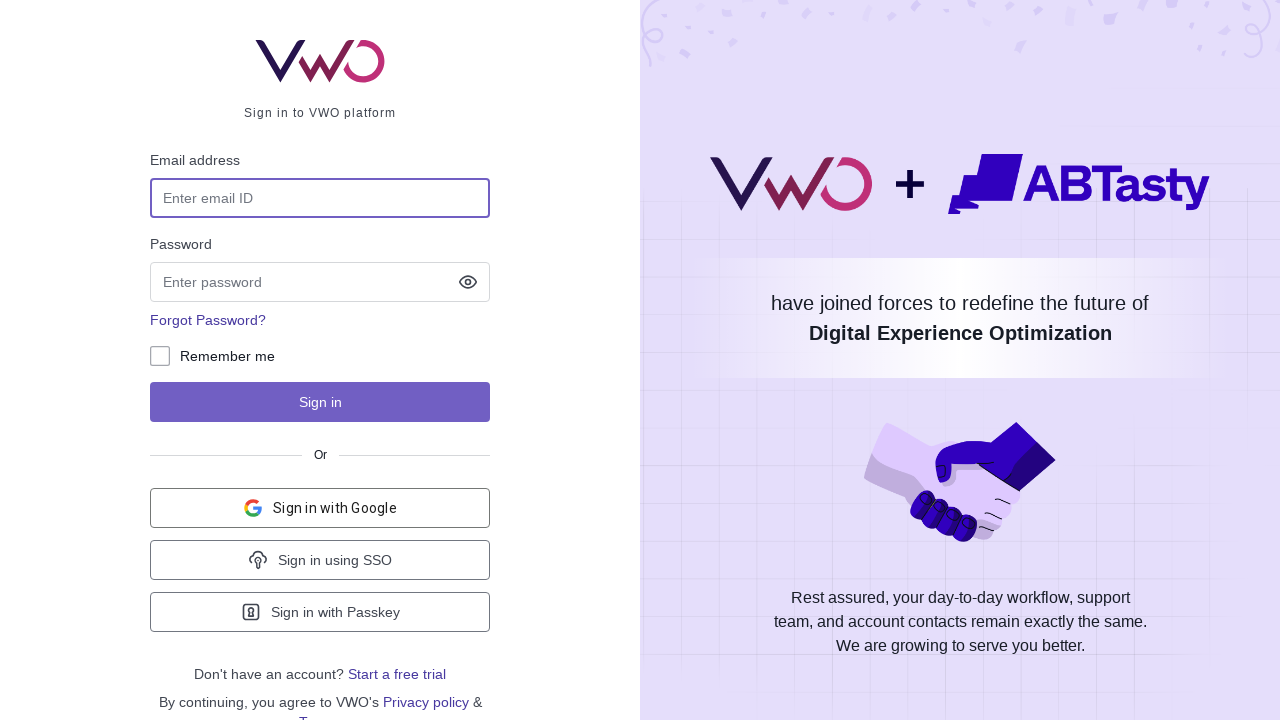

Refreshed the current page
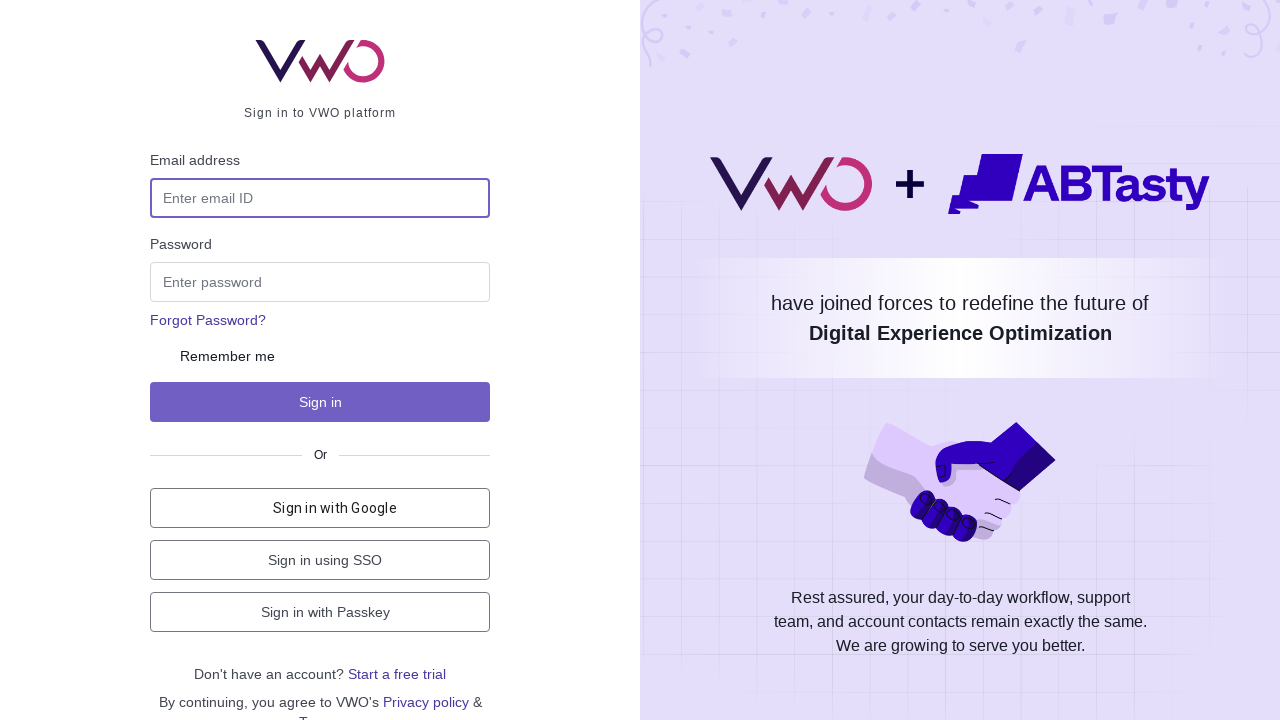

Navigated back in browser history
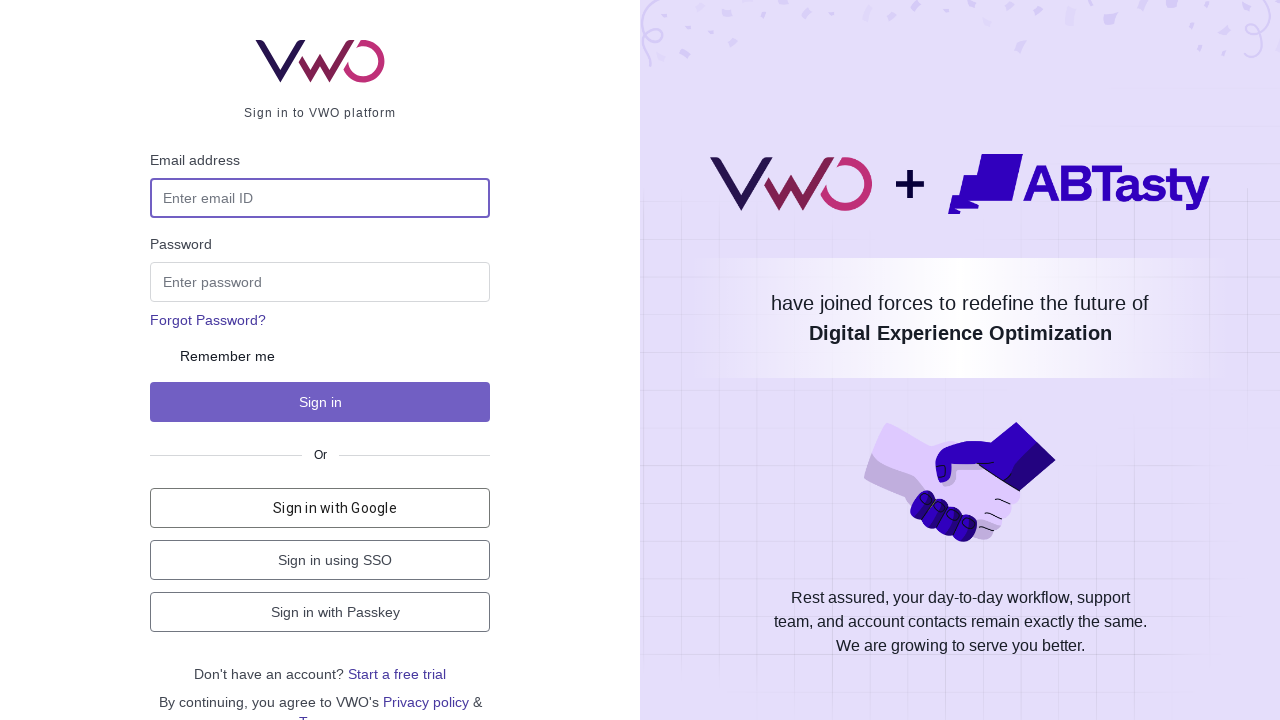

Navigated forward in browser history
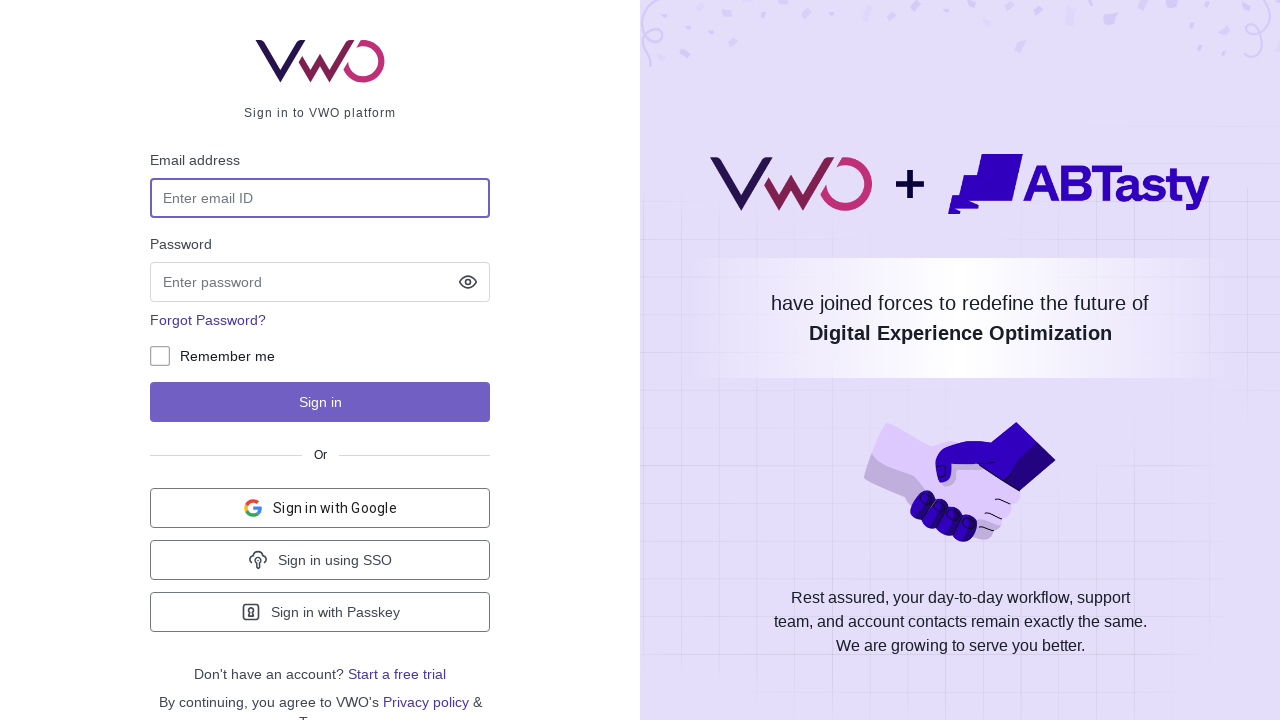

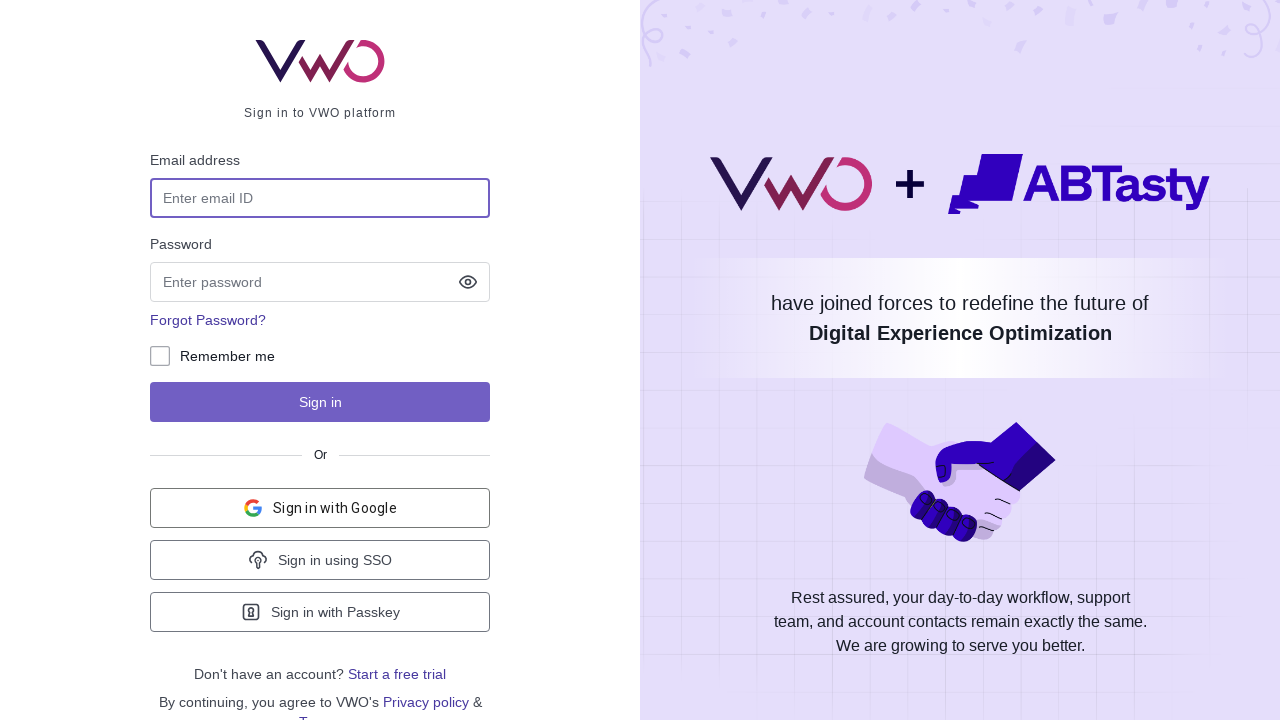